Tests JavaScript alert handling by triggering an alert and accepting it

Starting URL: http://www.javascripter.net/faq/alert.htm

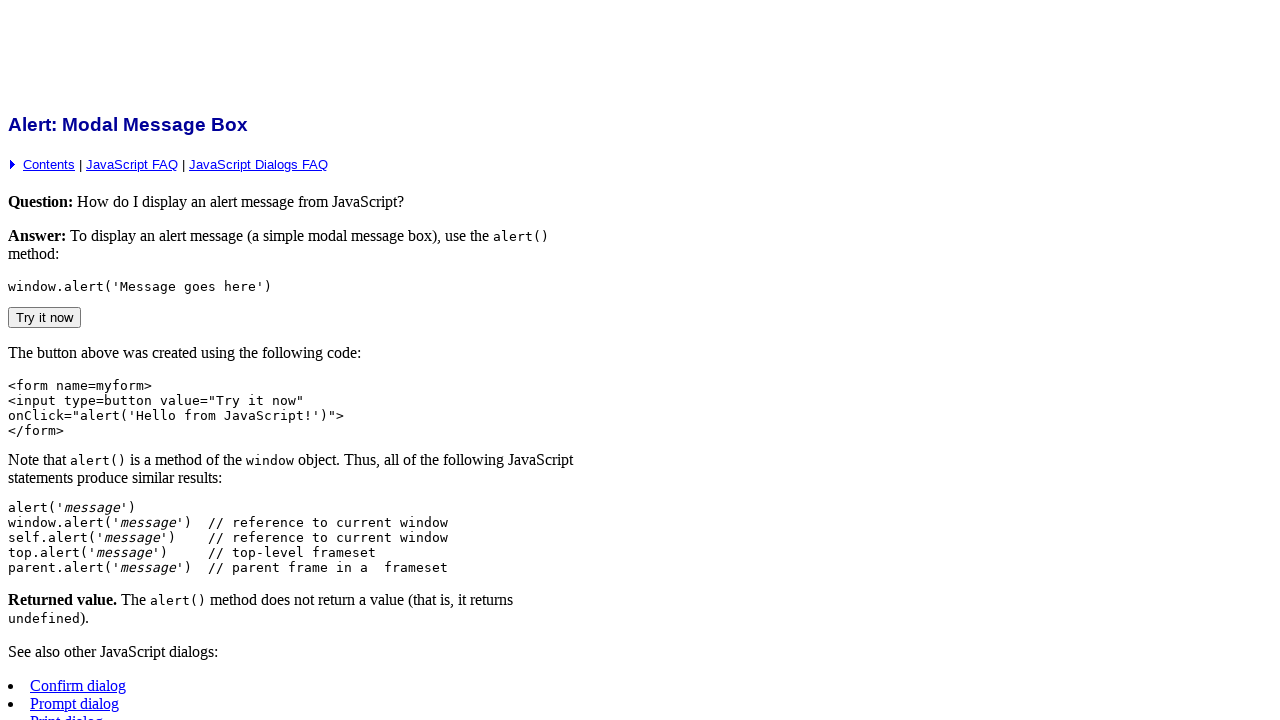

Navigated to JavaScript alert test page
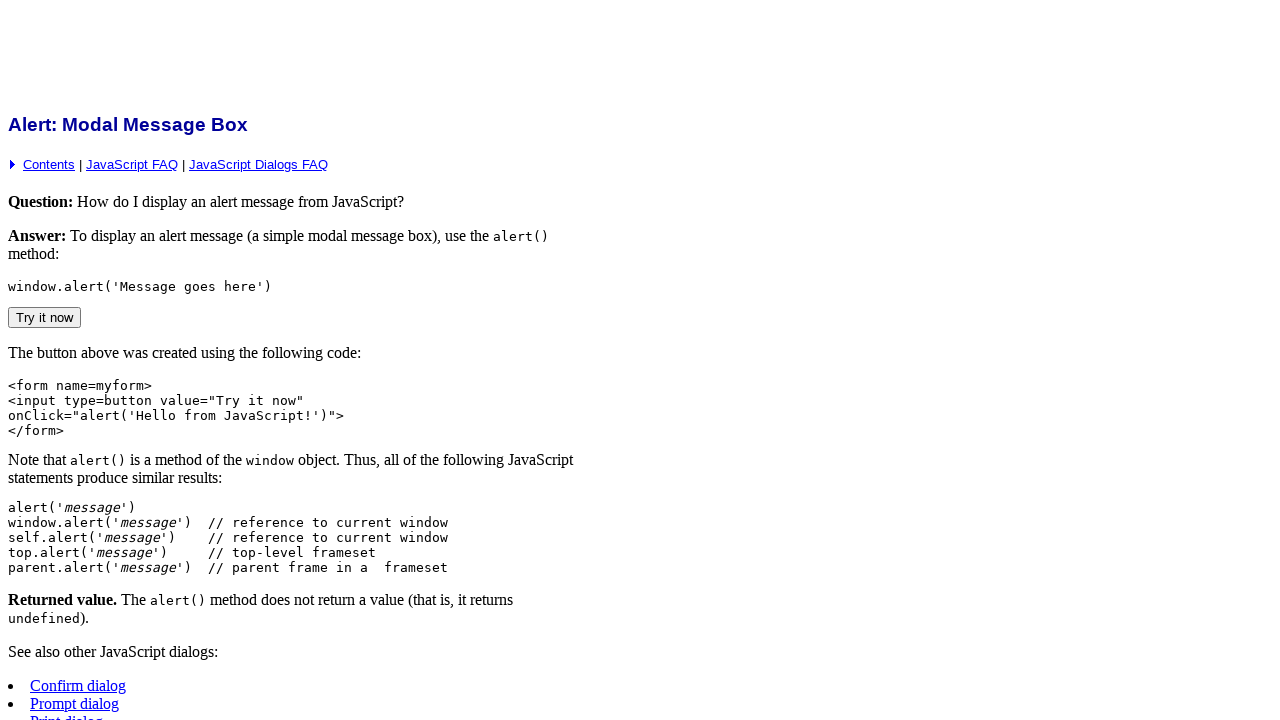

Clicked 'Try it now' button to trigger alert at (44, 317) on input[value='Try it now']
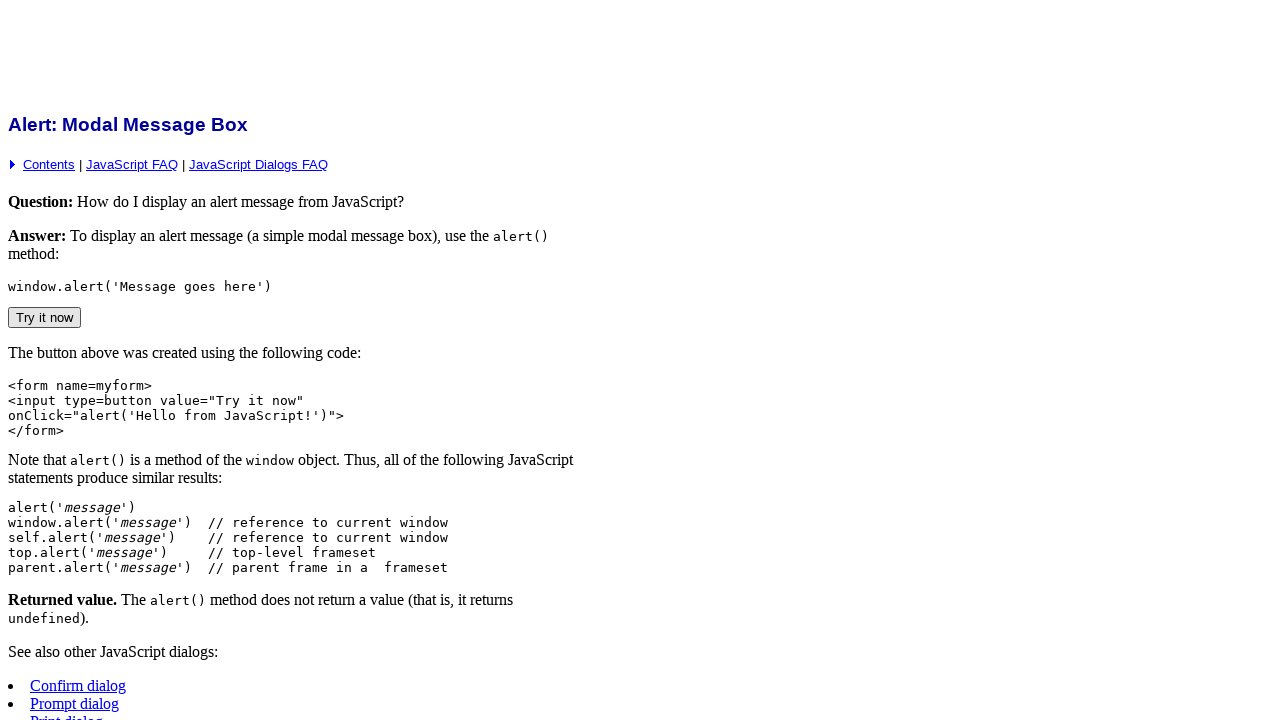

Set up dialog handler to accept alert
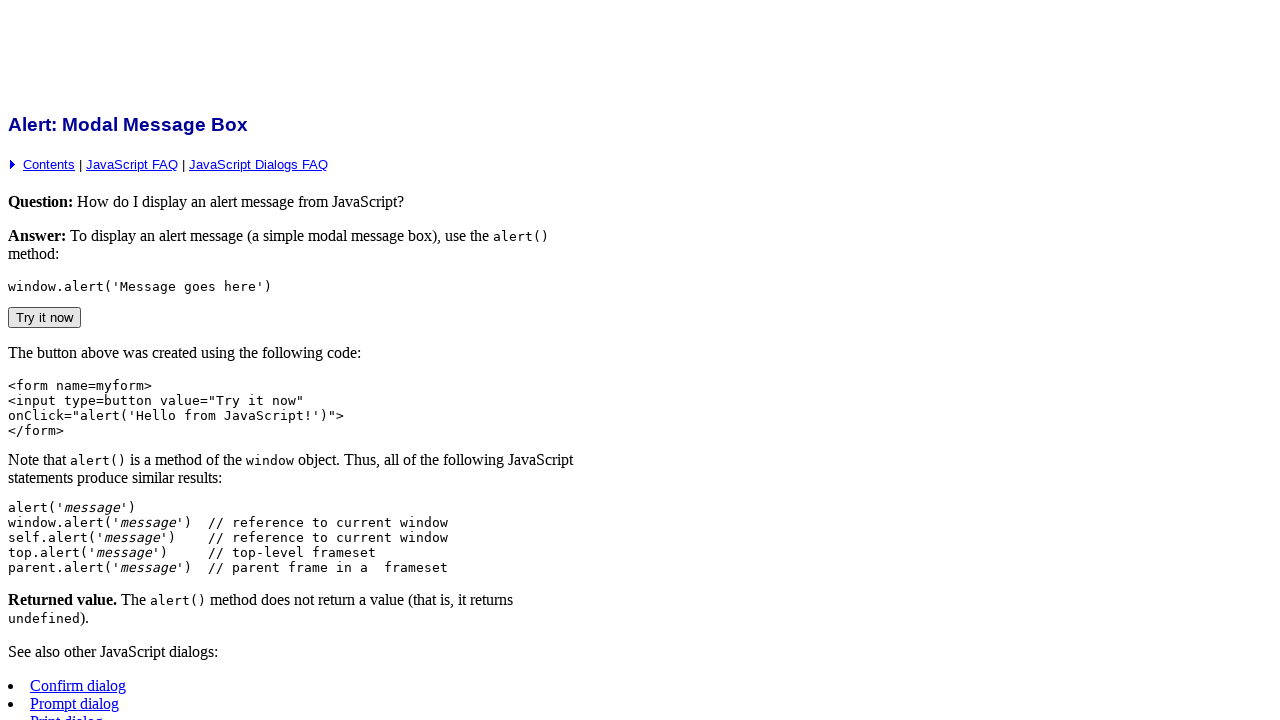

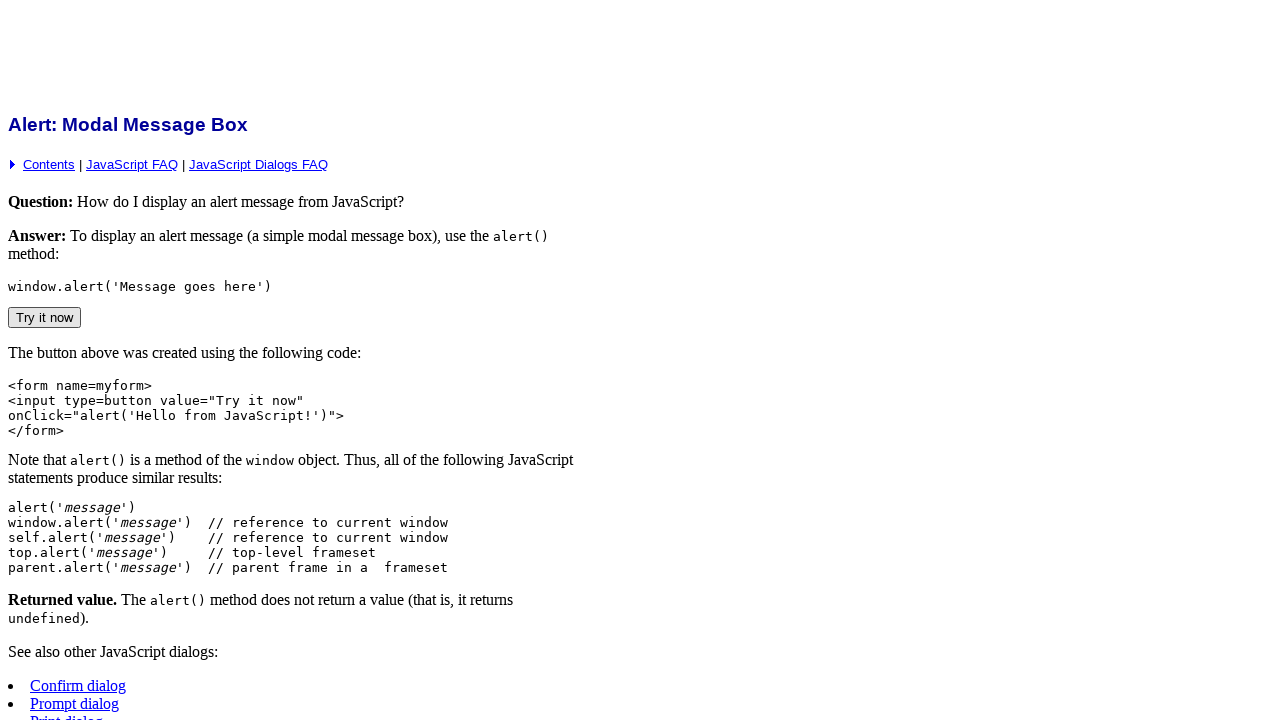